Adds a date to the todo list, clicks the checkbox to mark it complete, and verifies the date appears correctly

Starting URL: https://lambdatest.github.io/sample-todo-app/

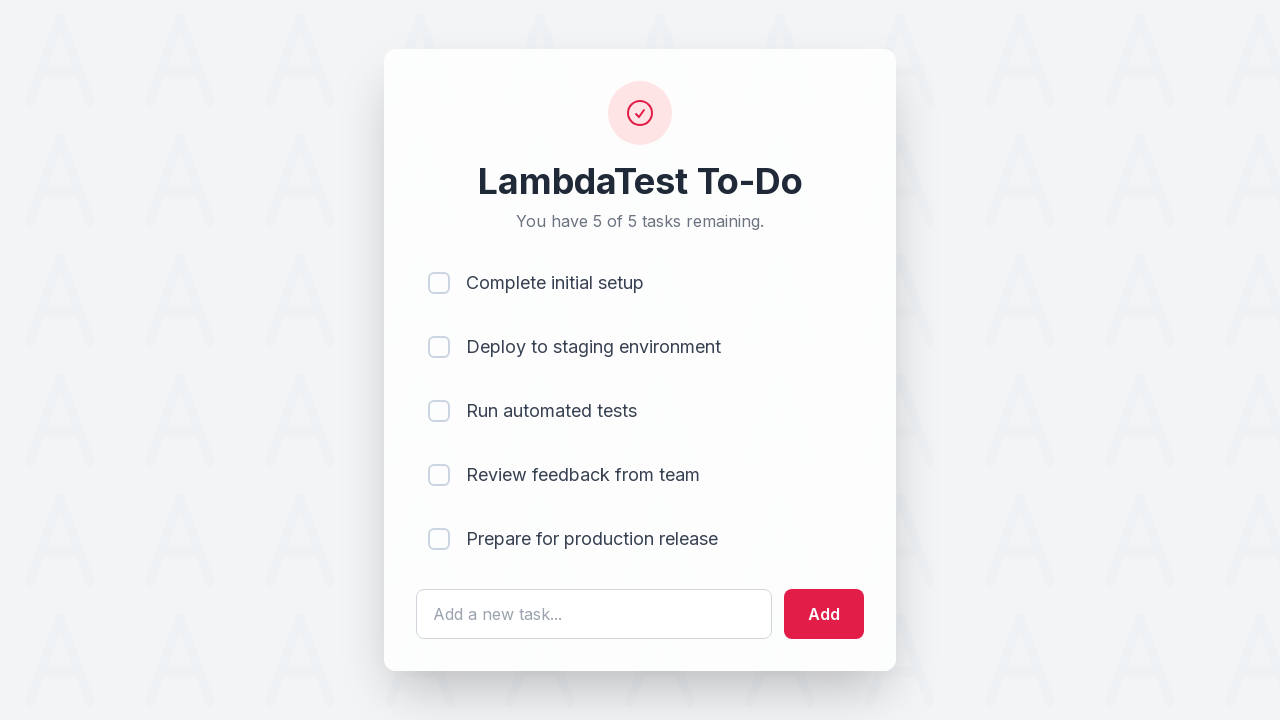

Filled todo input field with date '29/5/1994' on #sampletodotext
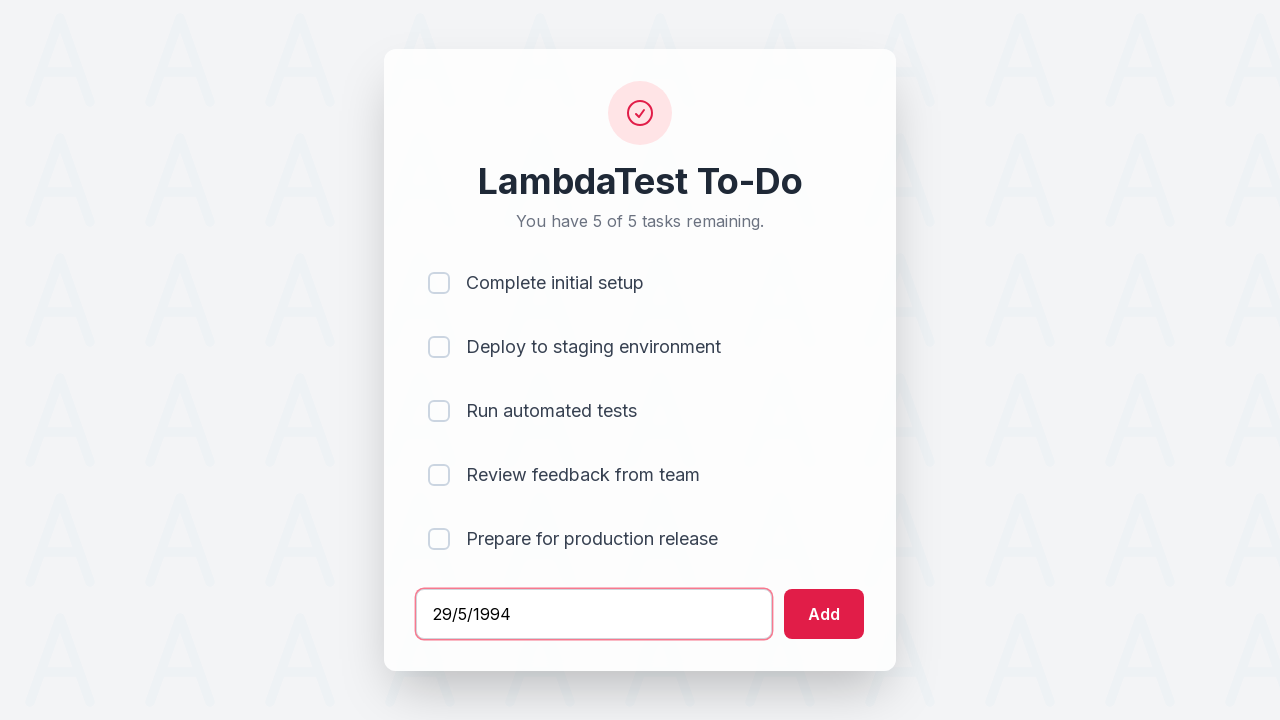

Clicked Add button to add date to todo list at (824, 614) on #addbutton
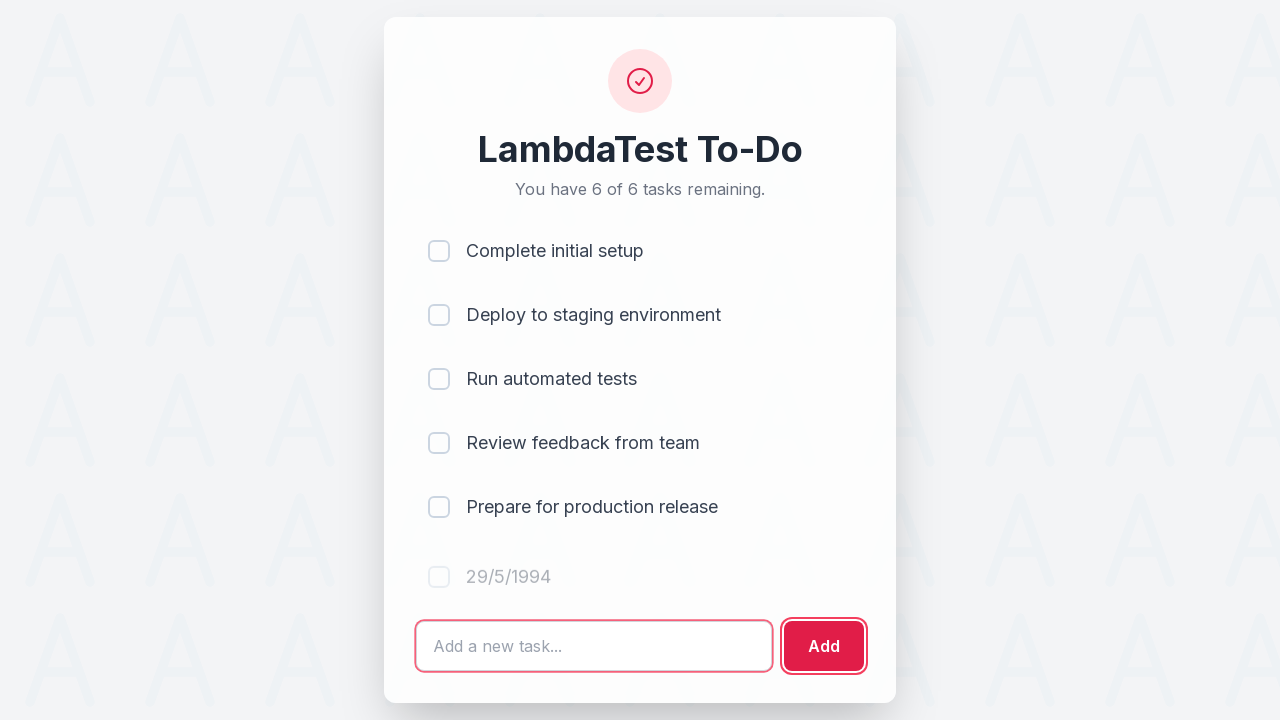

Clicked checkbox on newly added todo item to mark as complete at (439, 571) on li:last-child input[type='checkbox']
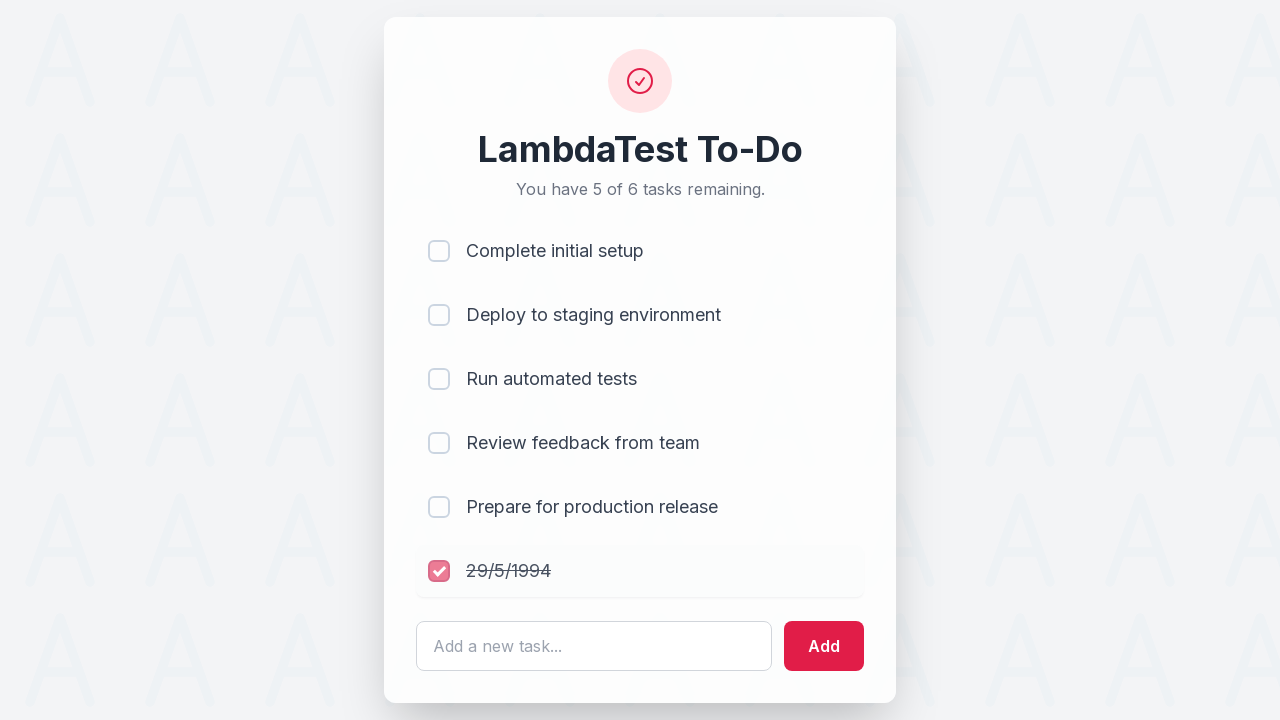

Retrieved text content of last todo item
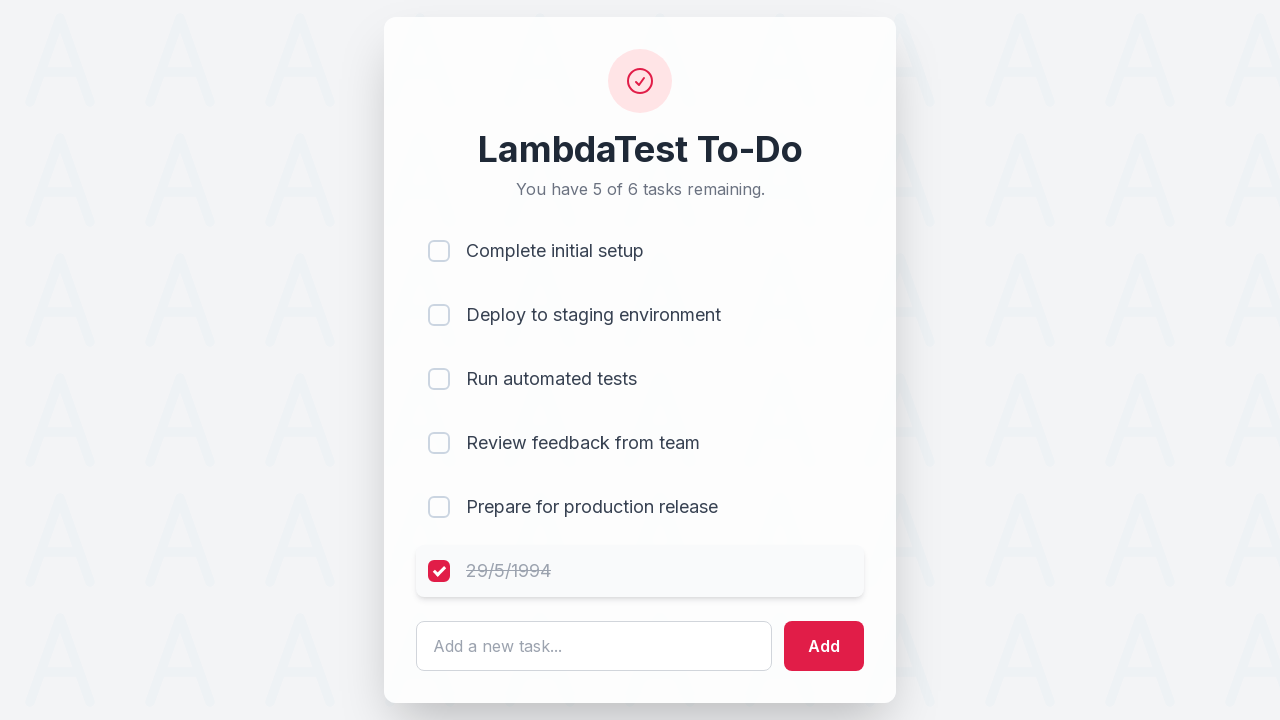

Verified that date '29/5/1994' appears in the todo item
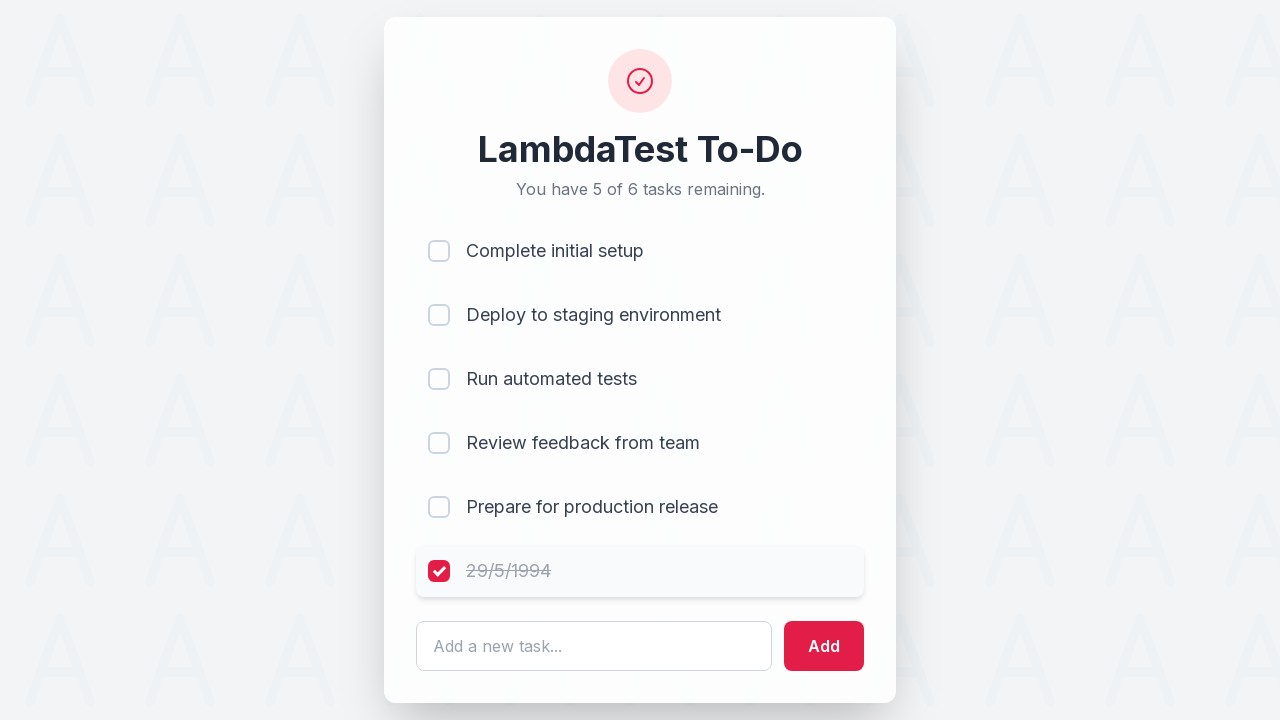

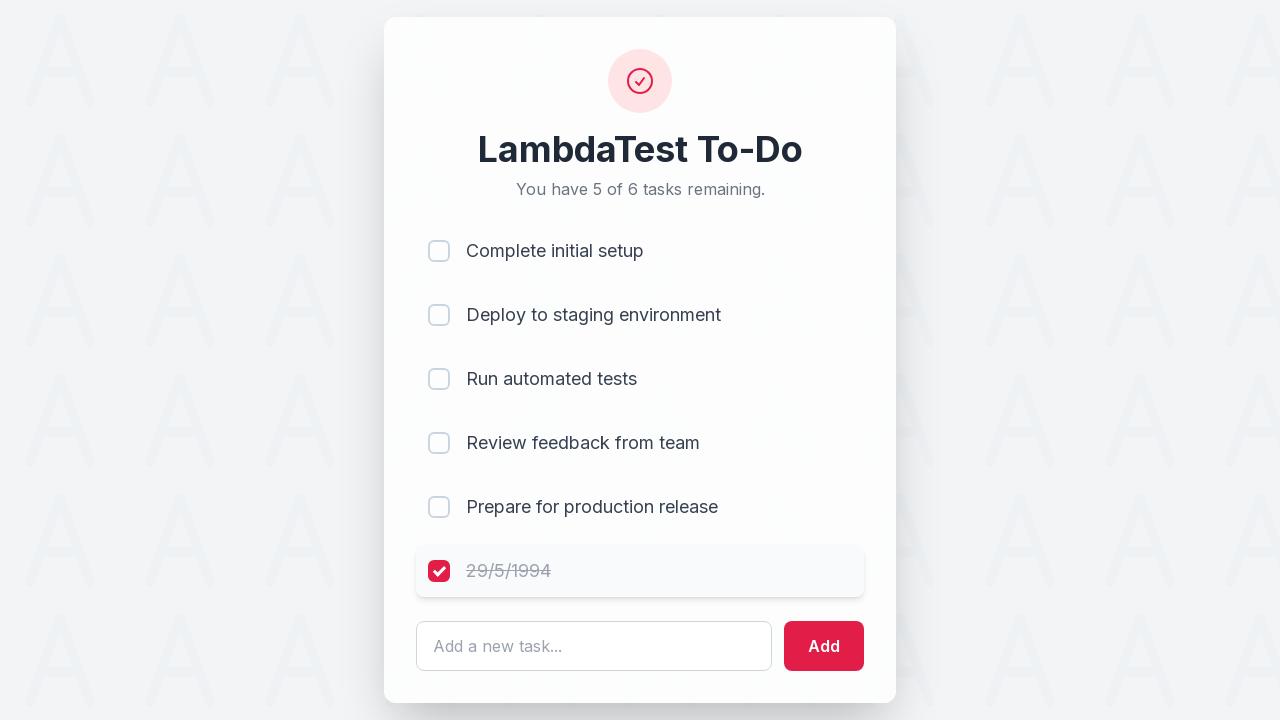